Navigates to GitHub homepage, then visits a specific user profile page, navigates back to the homepage, and verifies page titles

Starting URL: https://github.com

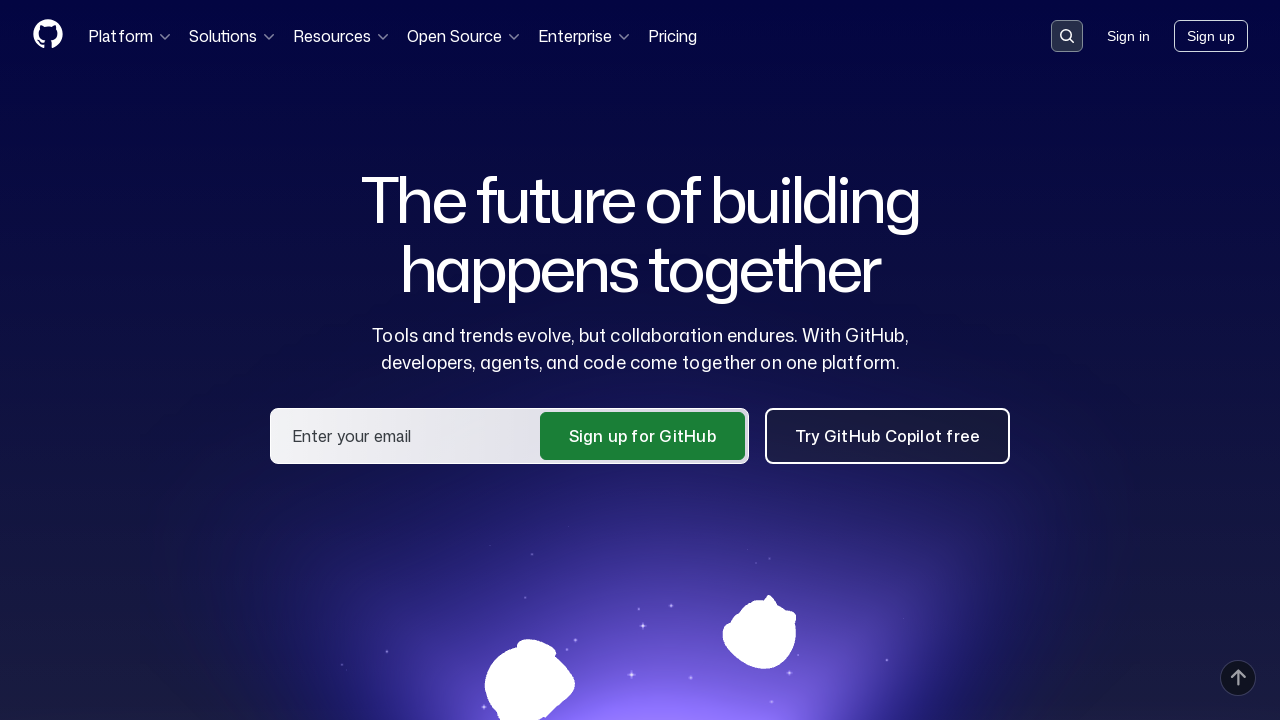

Navigated to GitHub user profile page (MuserrefOzturk)
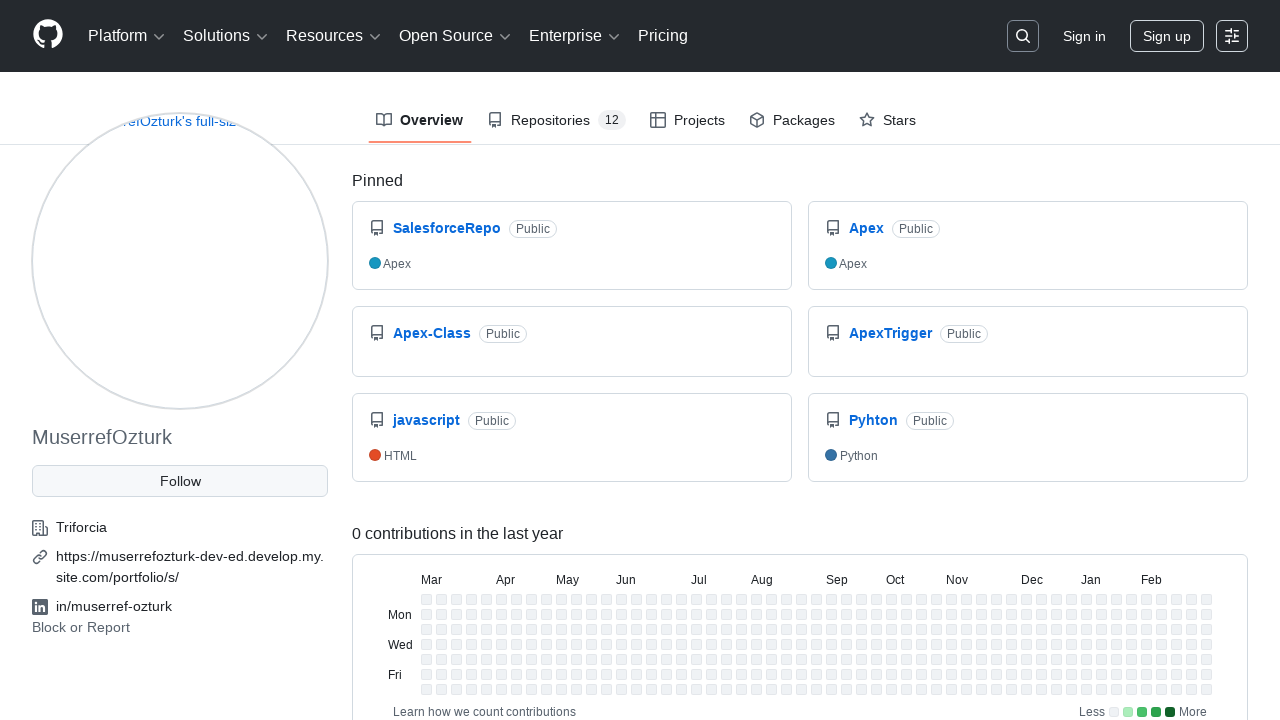

User profile page loaded (domcontentloaded state)
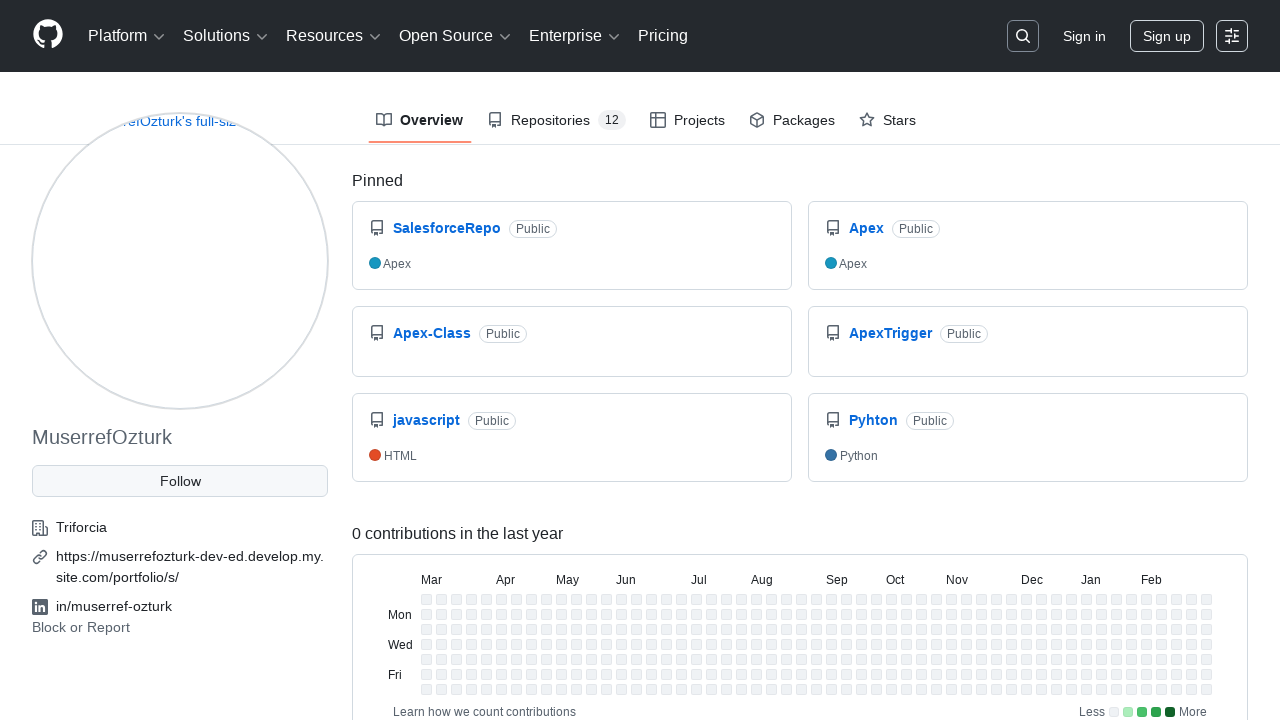

Navigated back to previous page
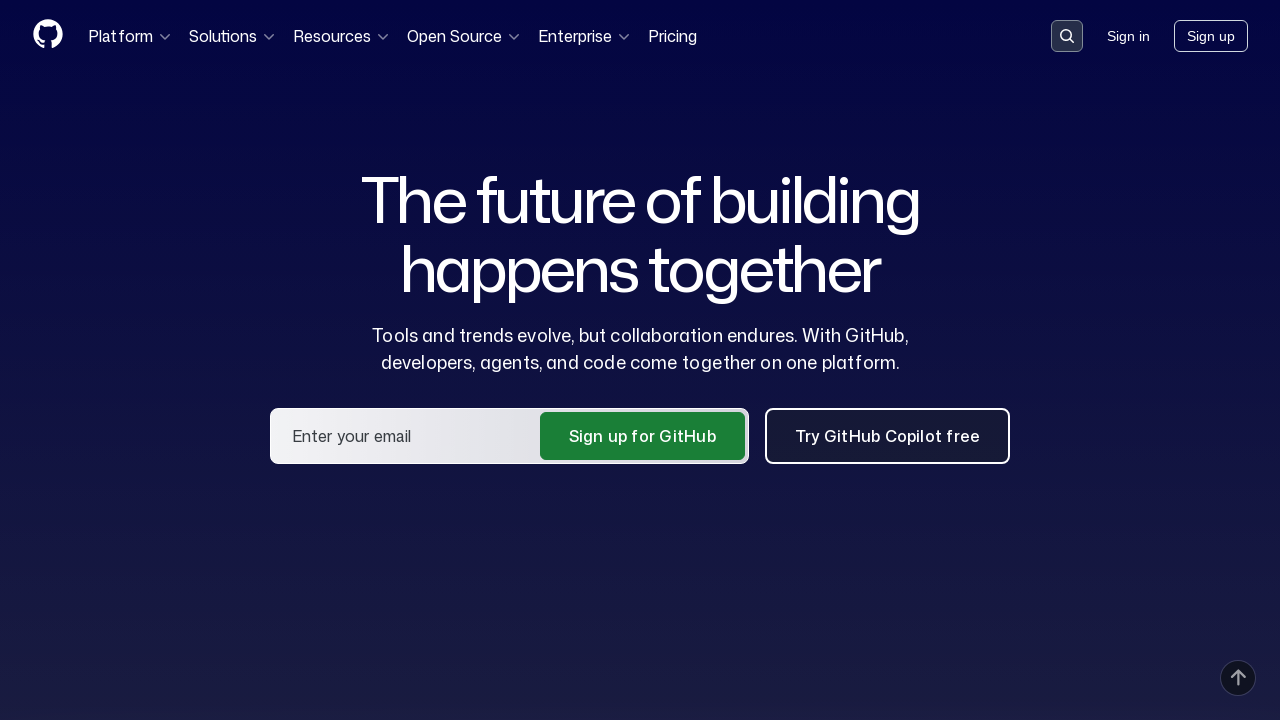

Previous page loaded (domcontentloaded state)
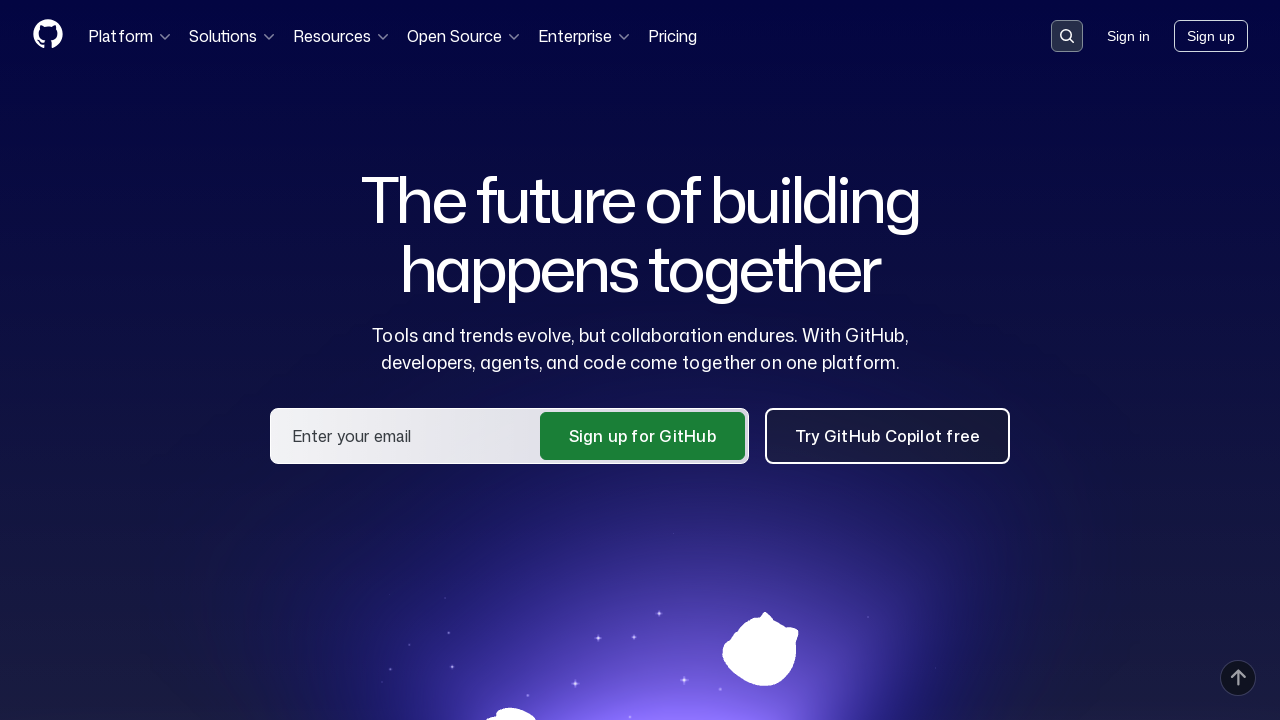

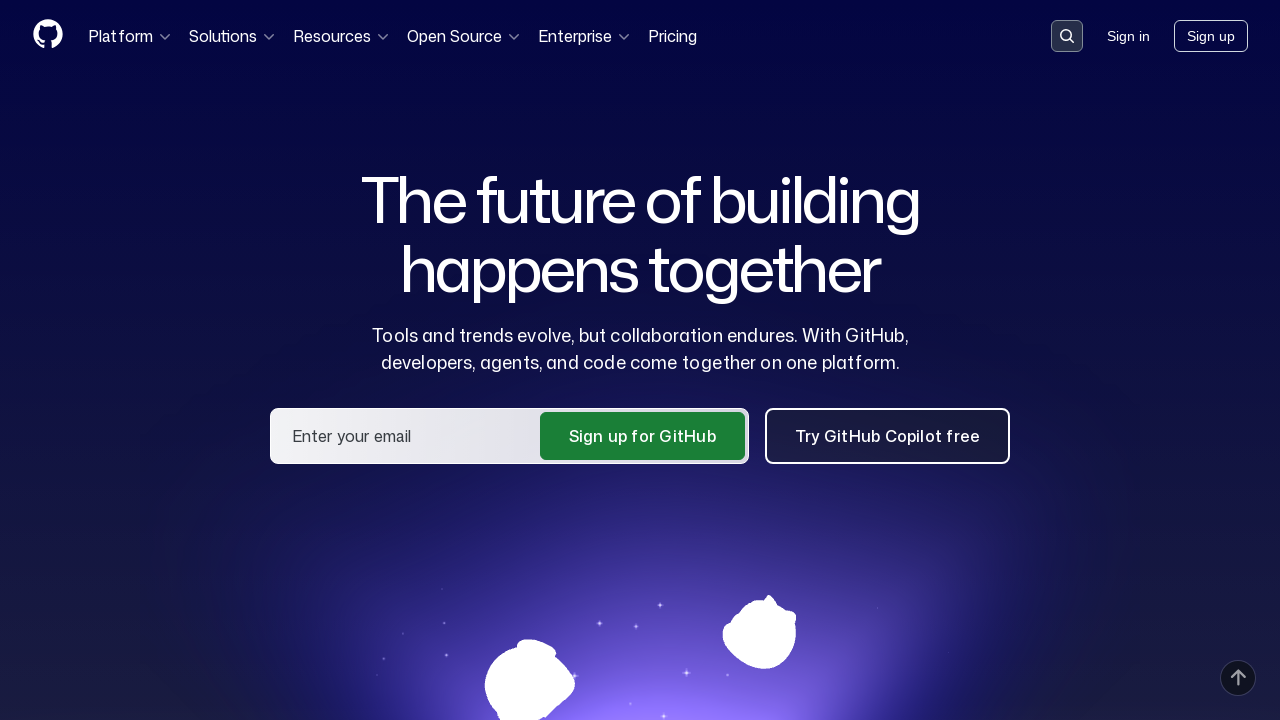